Tests commodity form submission by filling in name, weight, length, width, and height fields and clicking the add button

Starting URL: https://webapps.tekstac.com/CommodityDetails/

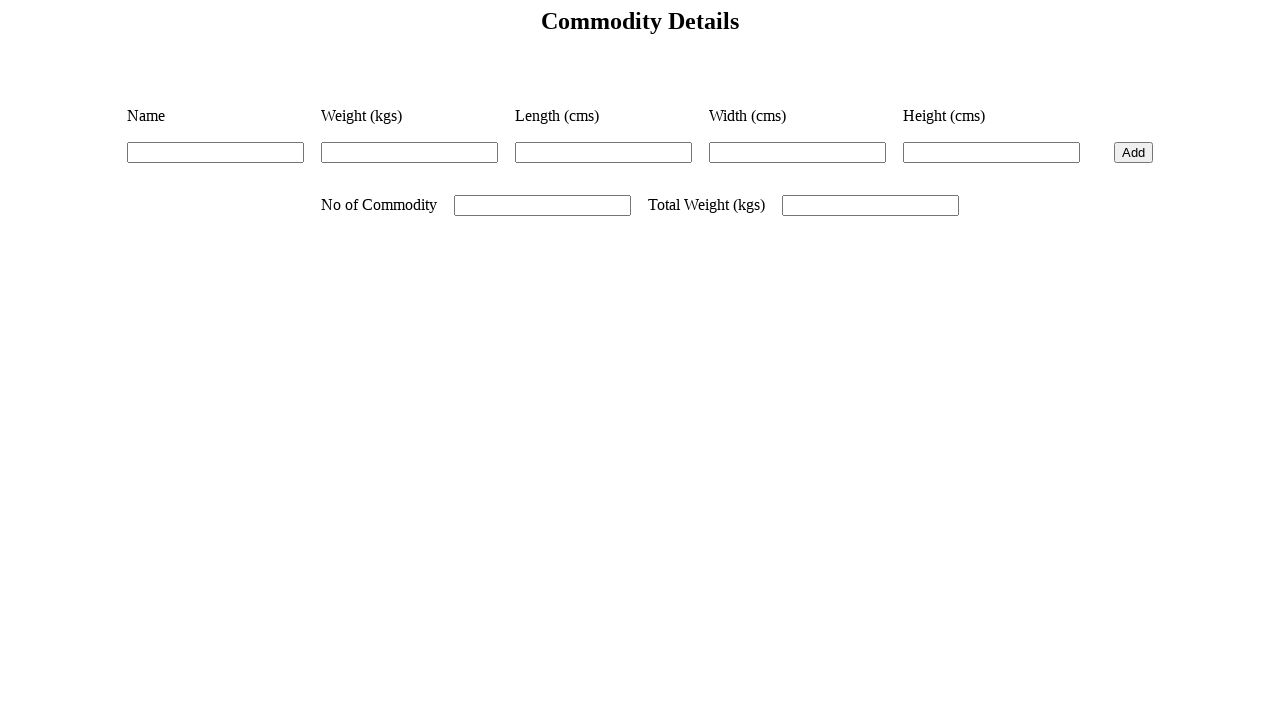

Filled commodity name field with 'Steel Beam' on #name
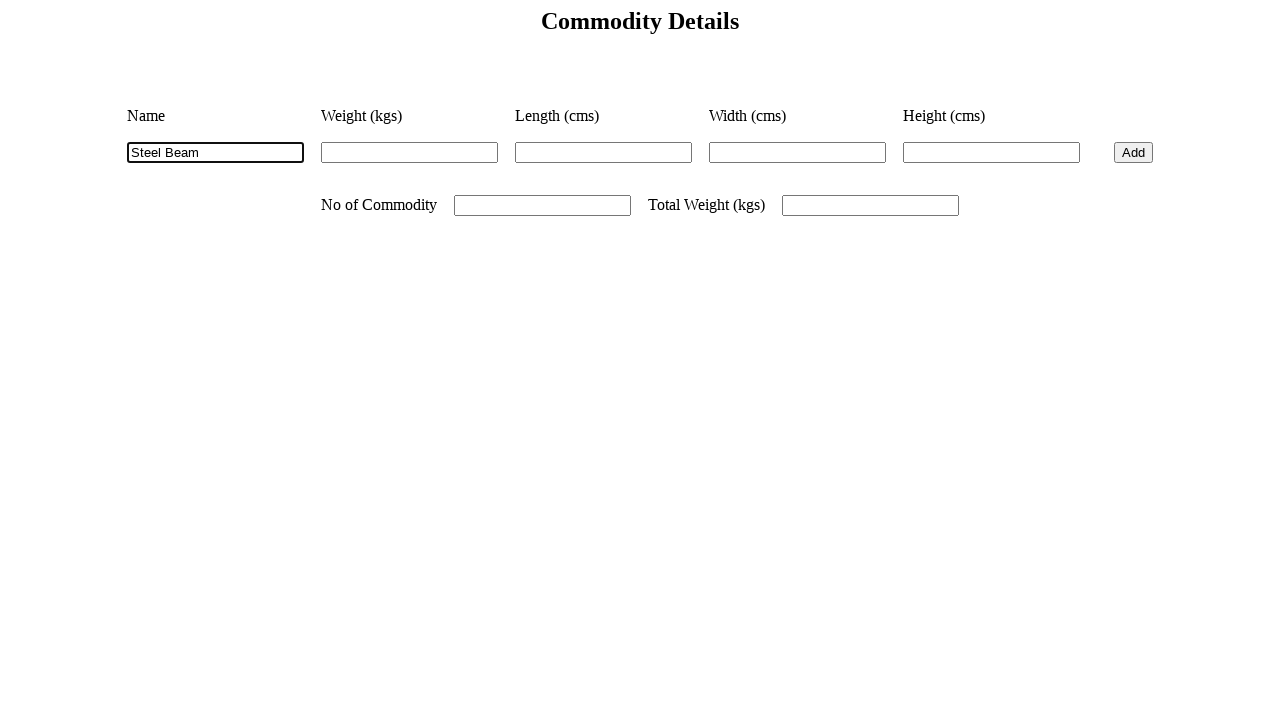

Filled weight field with '150' on #weight
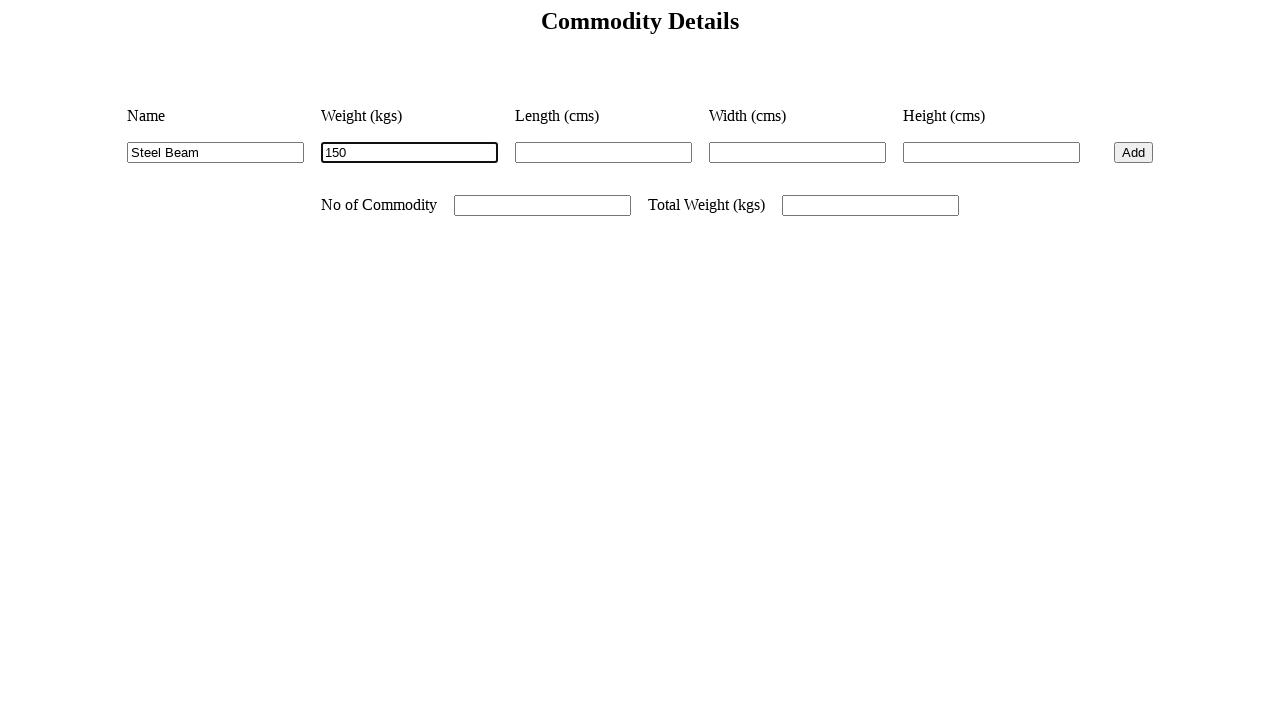

Filled length field with '200' on #length
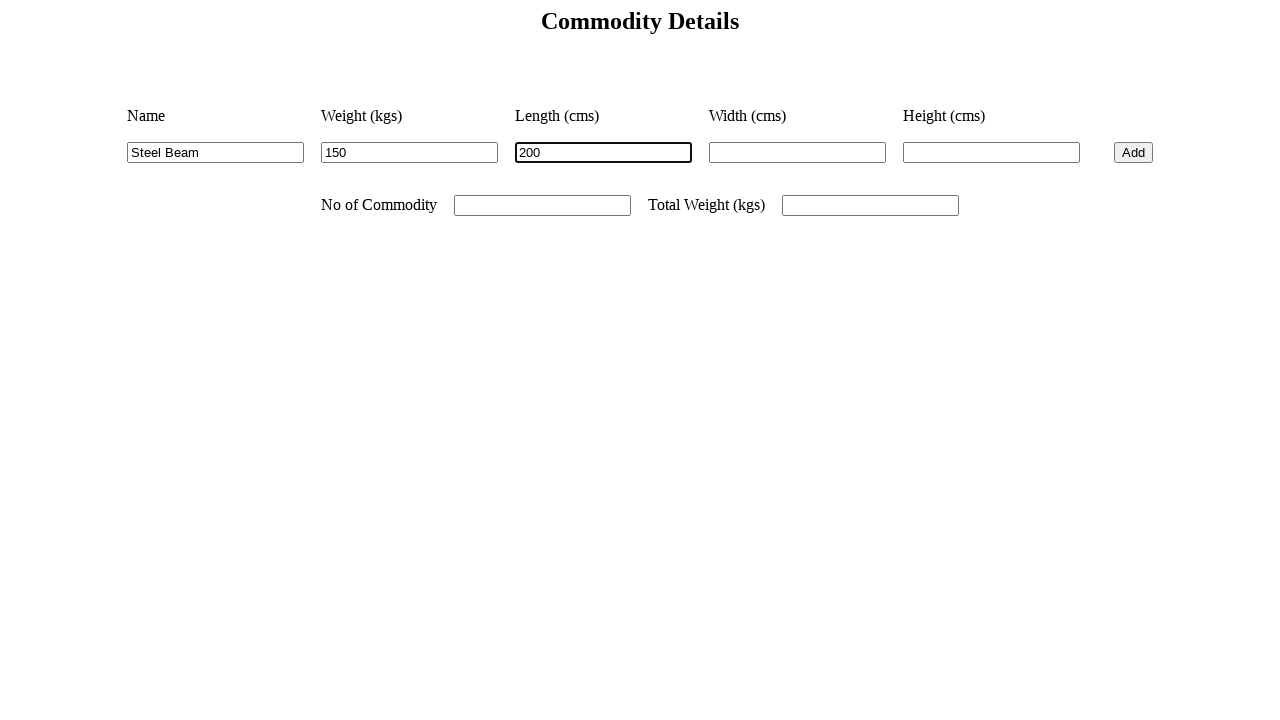

Filled width field with '50' on #width
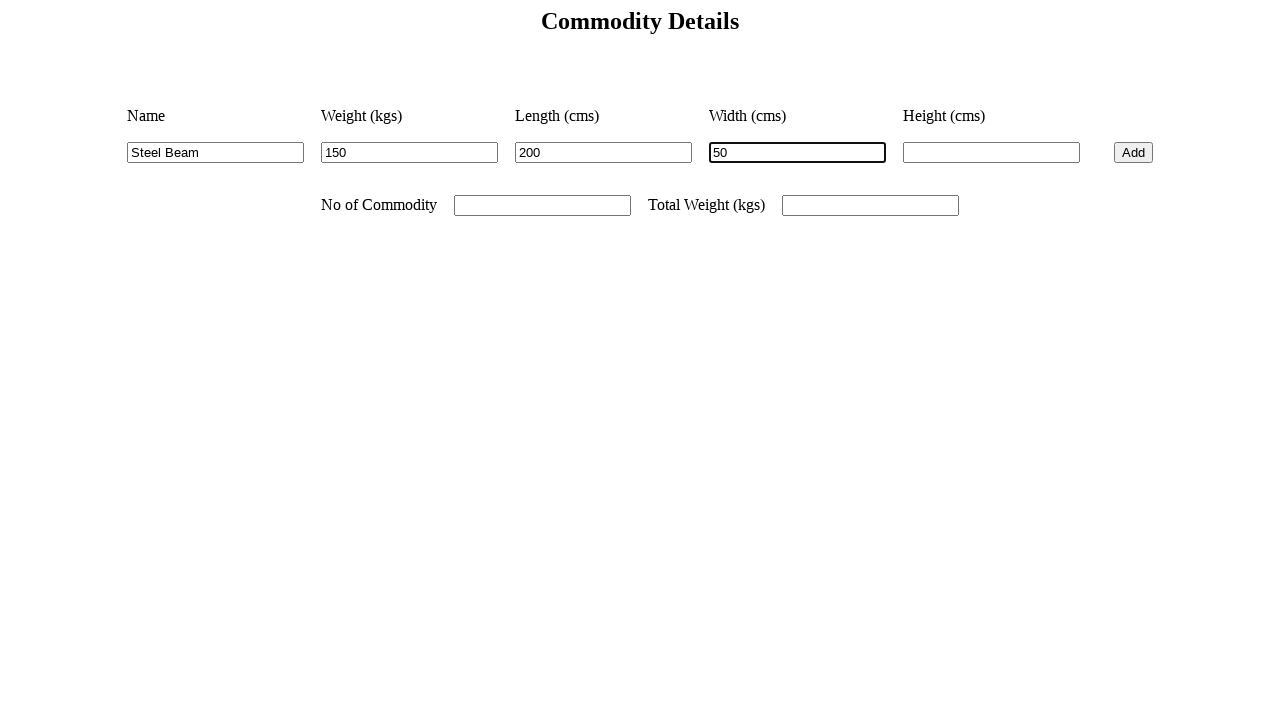

Filled height field with '25' on #height
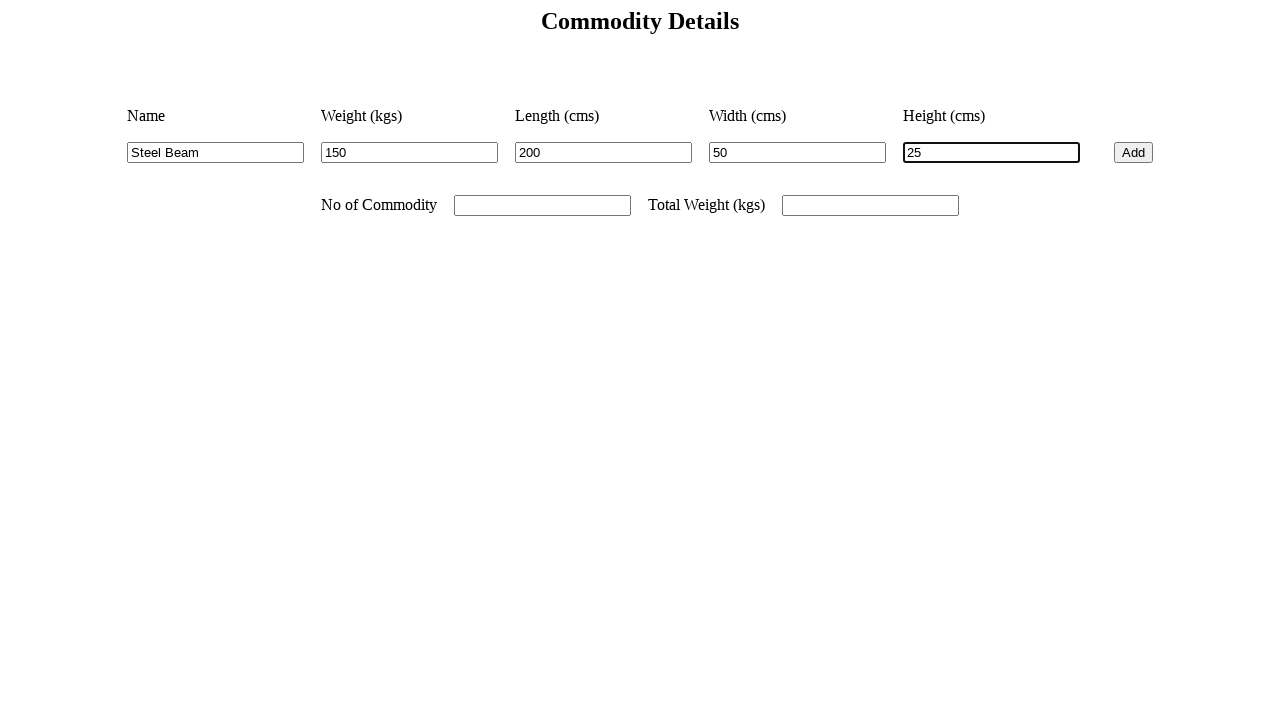

Clicked add button to submit commodity form at (1134, 152) on #add
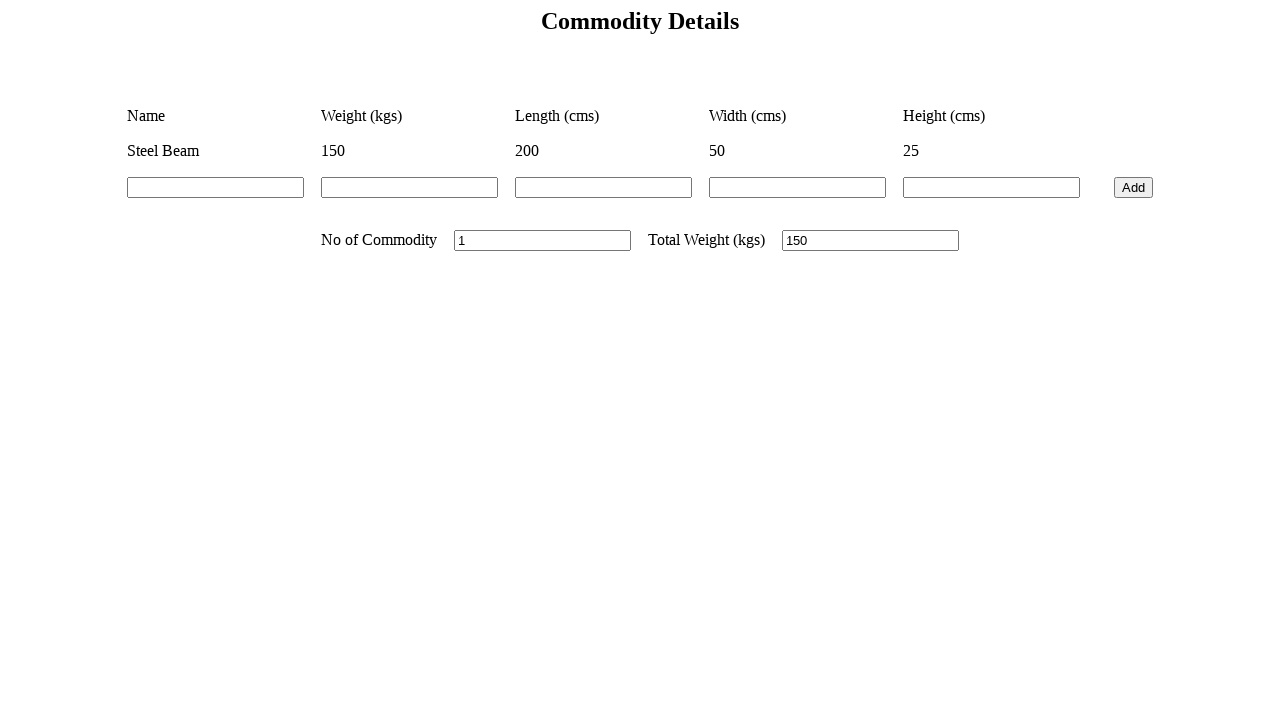

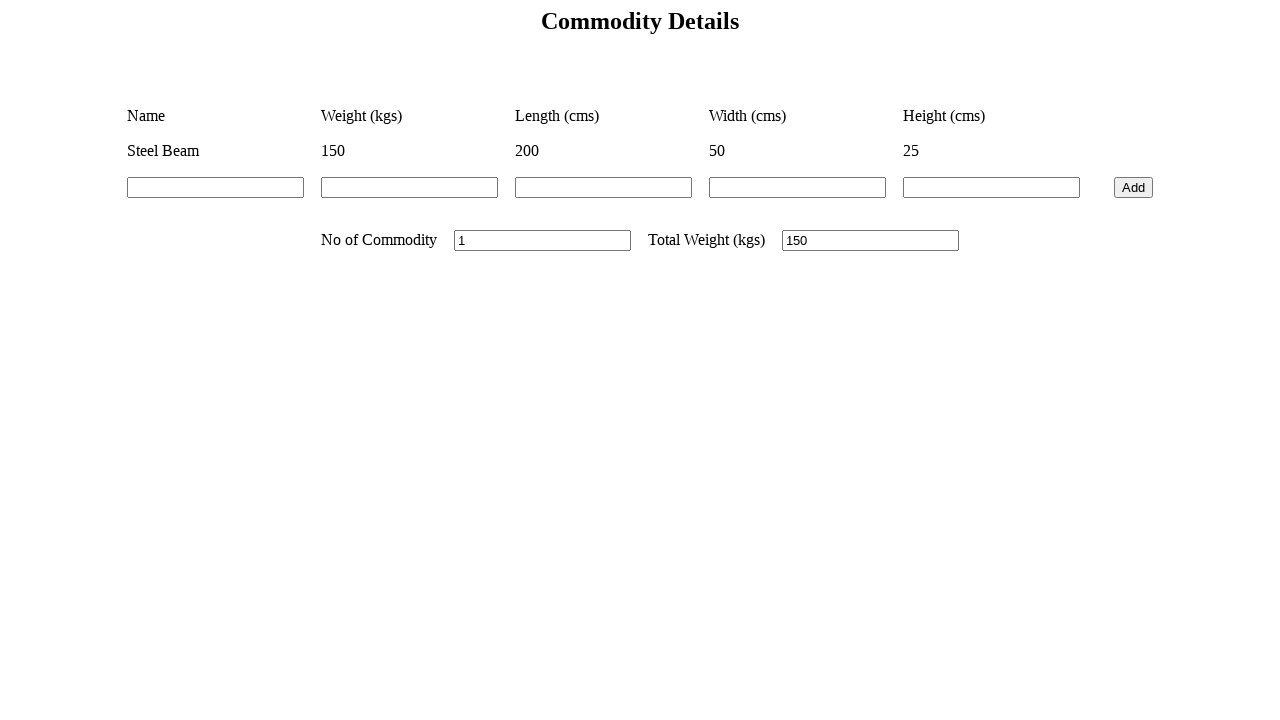